Loads a Selenium example page and verifies the page loads by checking the title. This is a basic page load verification test.

Starting URL: http://crossbrowsertesting.github.io/selenium_example_page.html

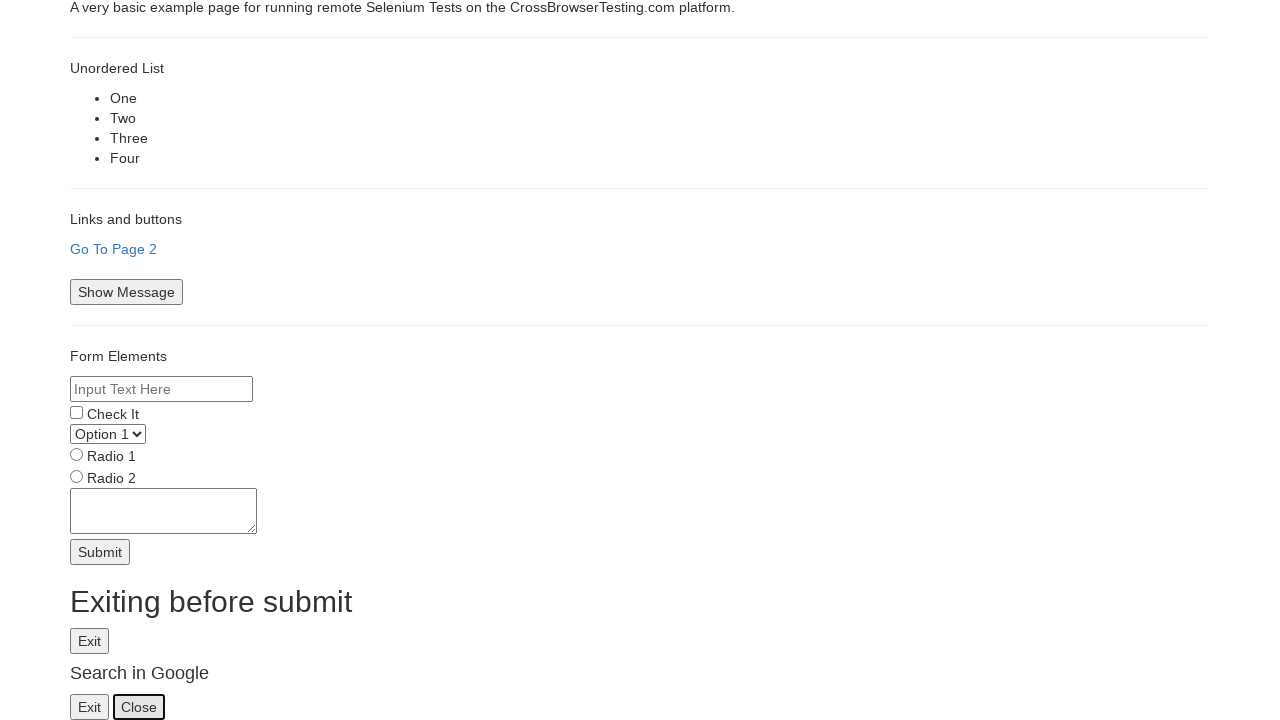

Set viewport size to 1920x1080
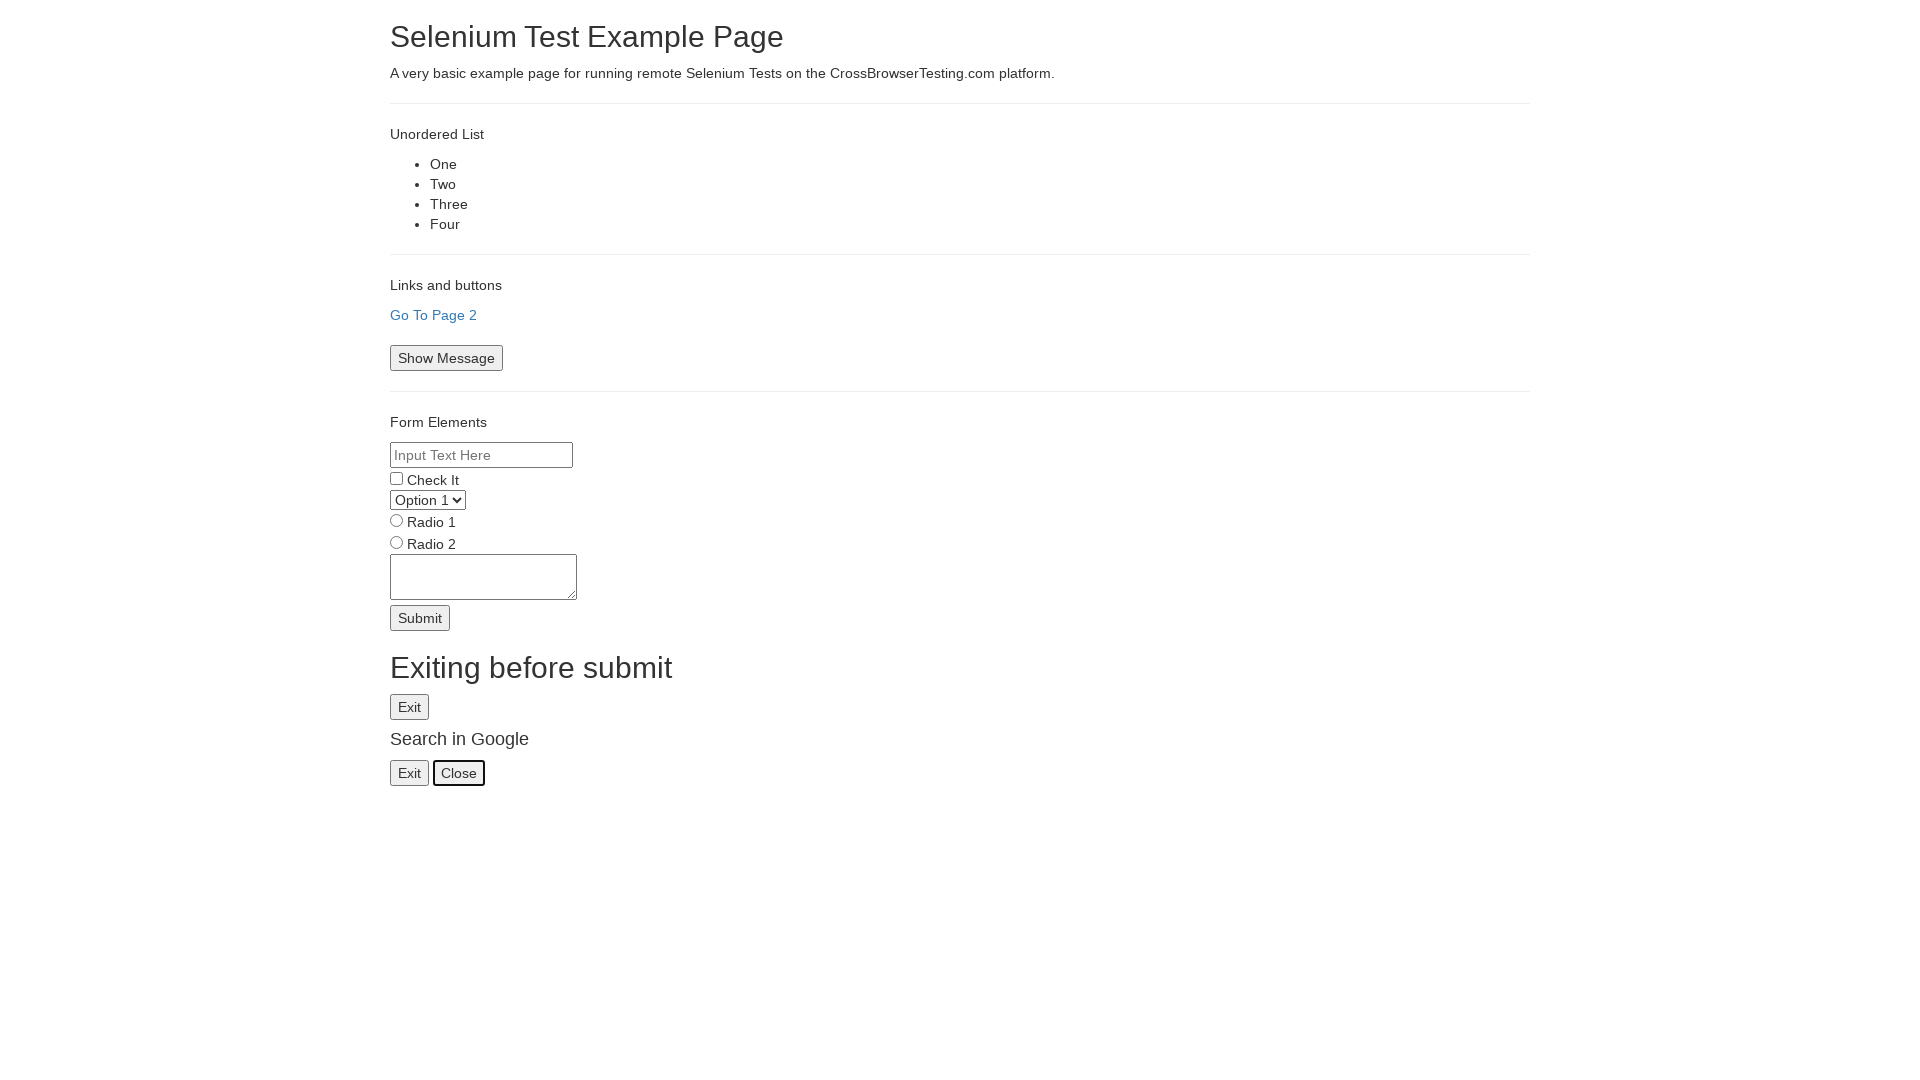

Page DOM content loaded
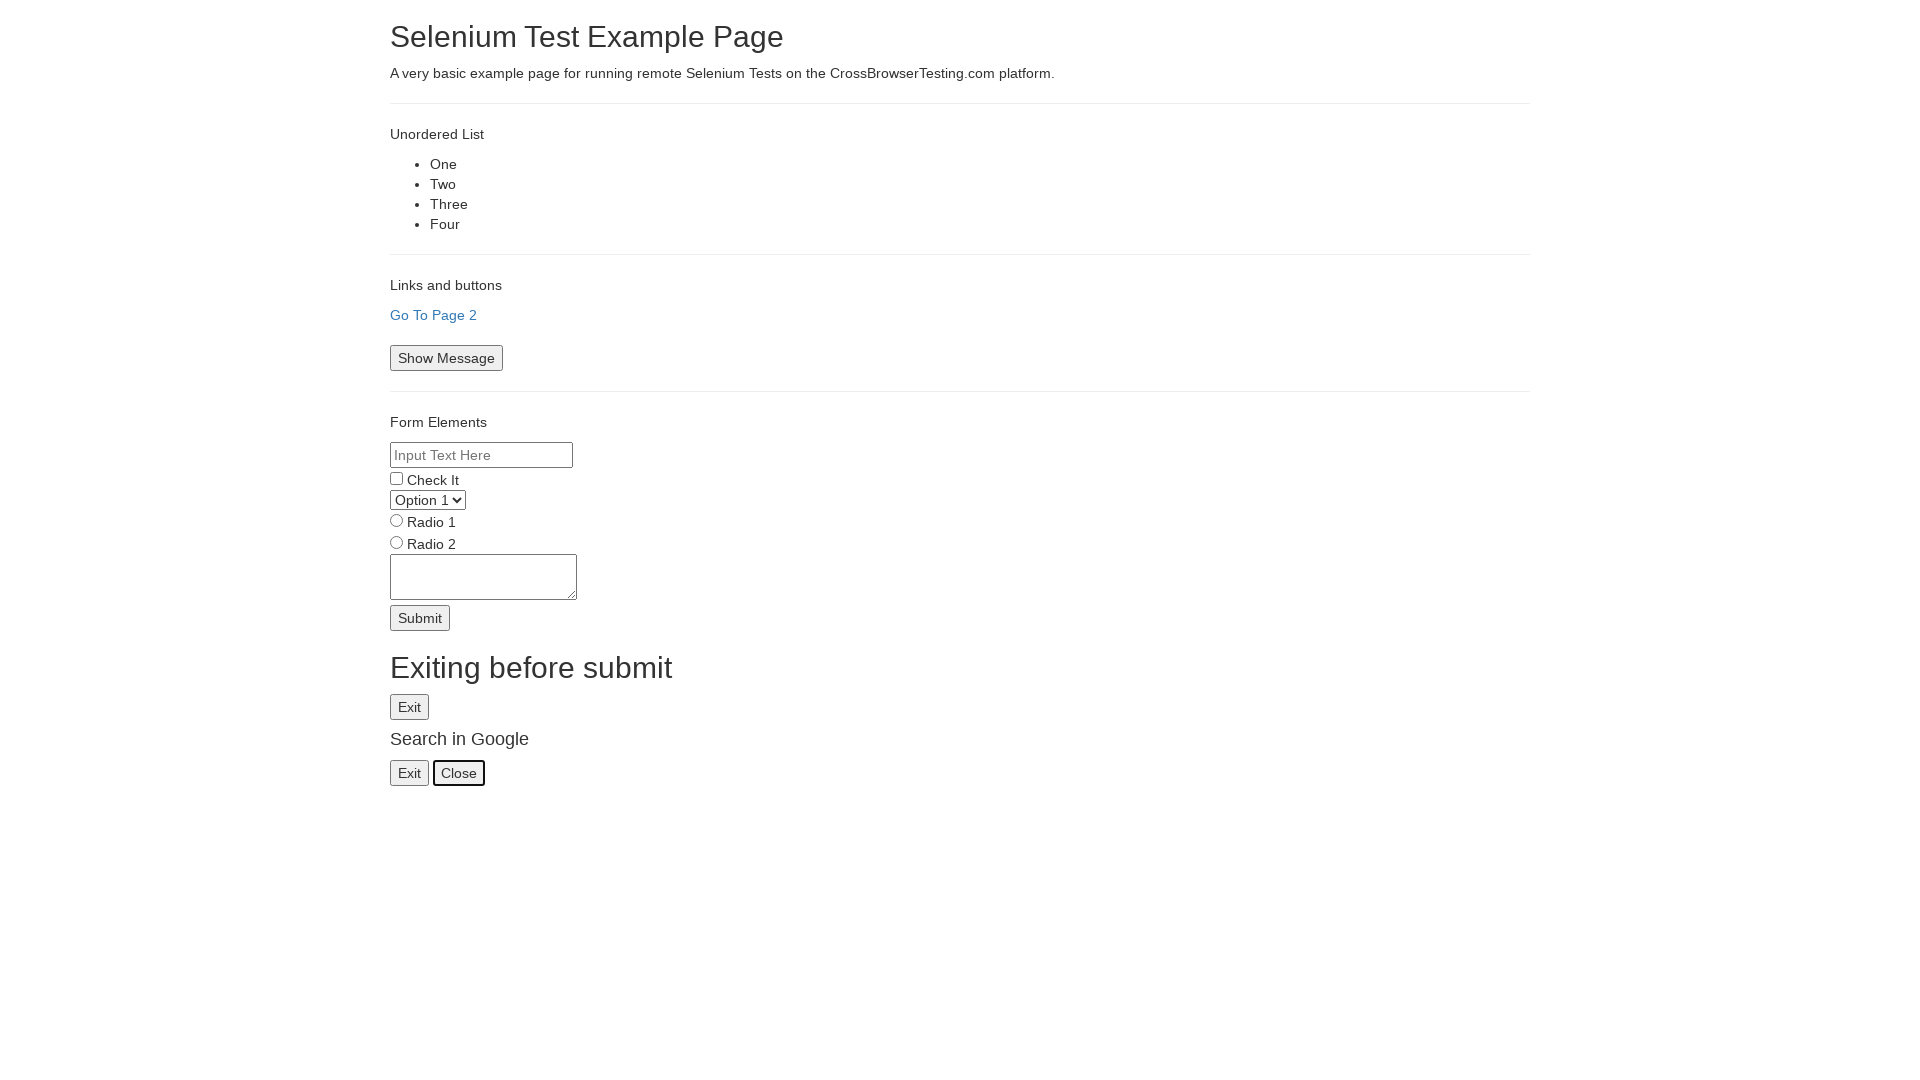

Page title retrieved: Selenium Test Example Page
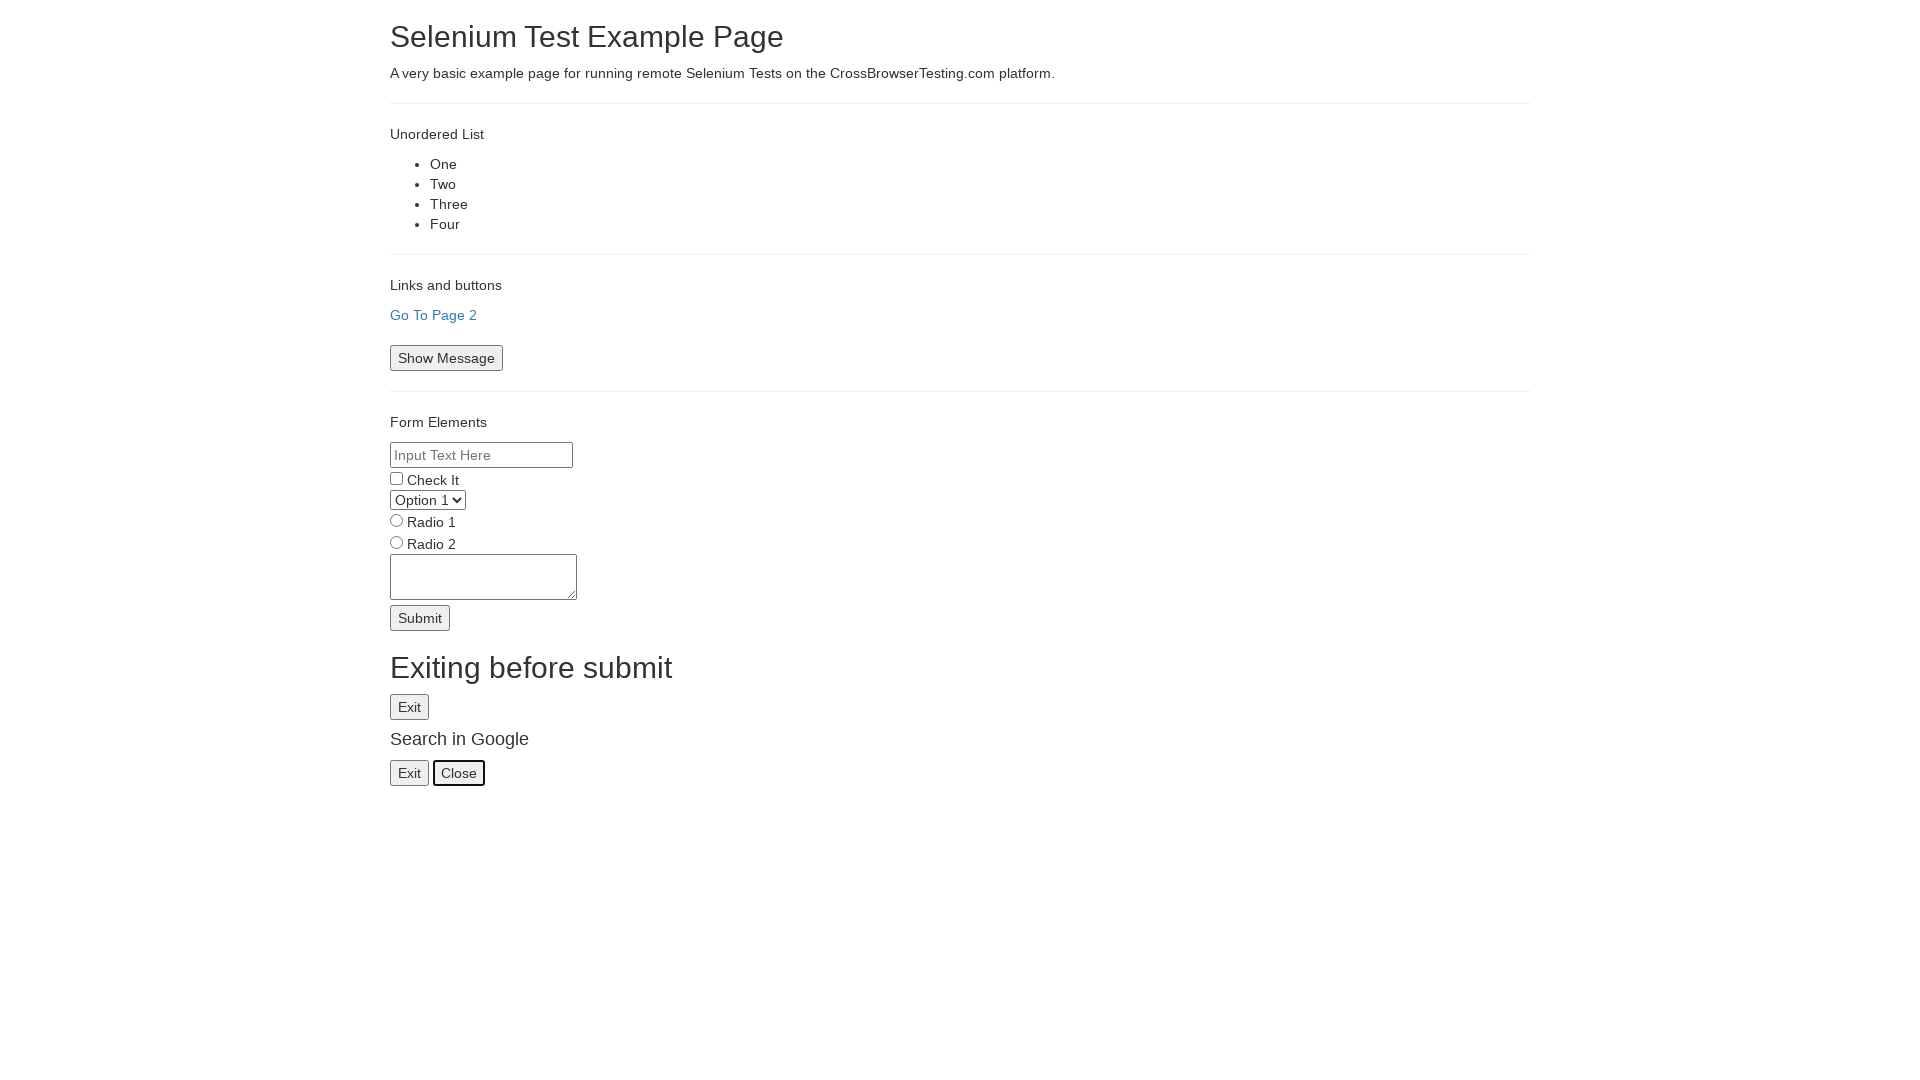

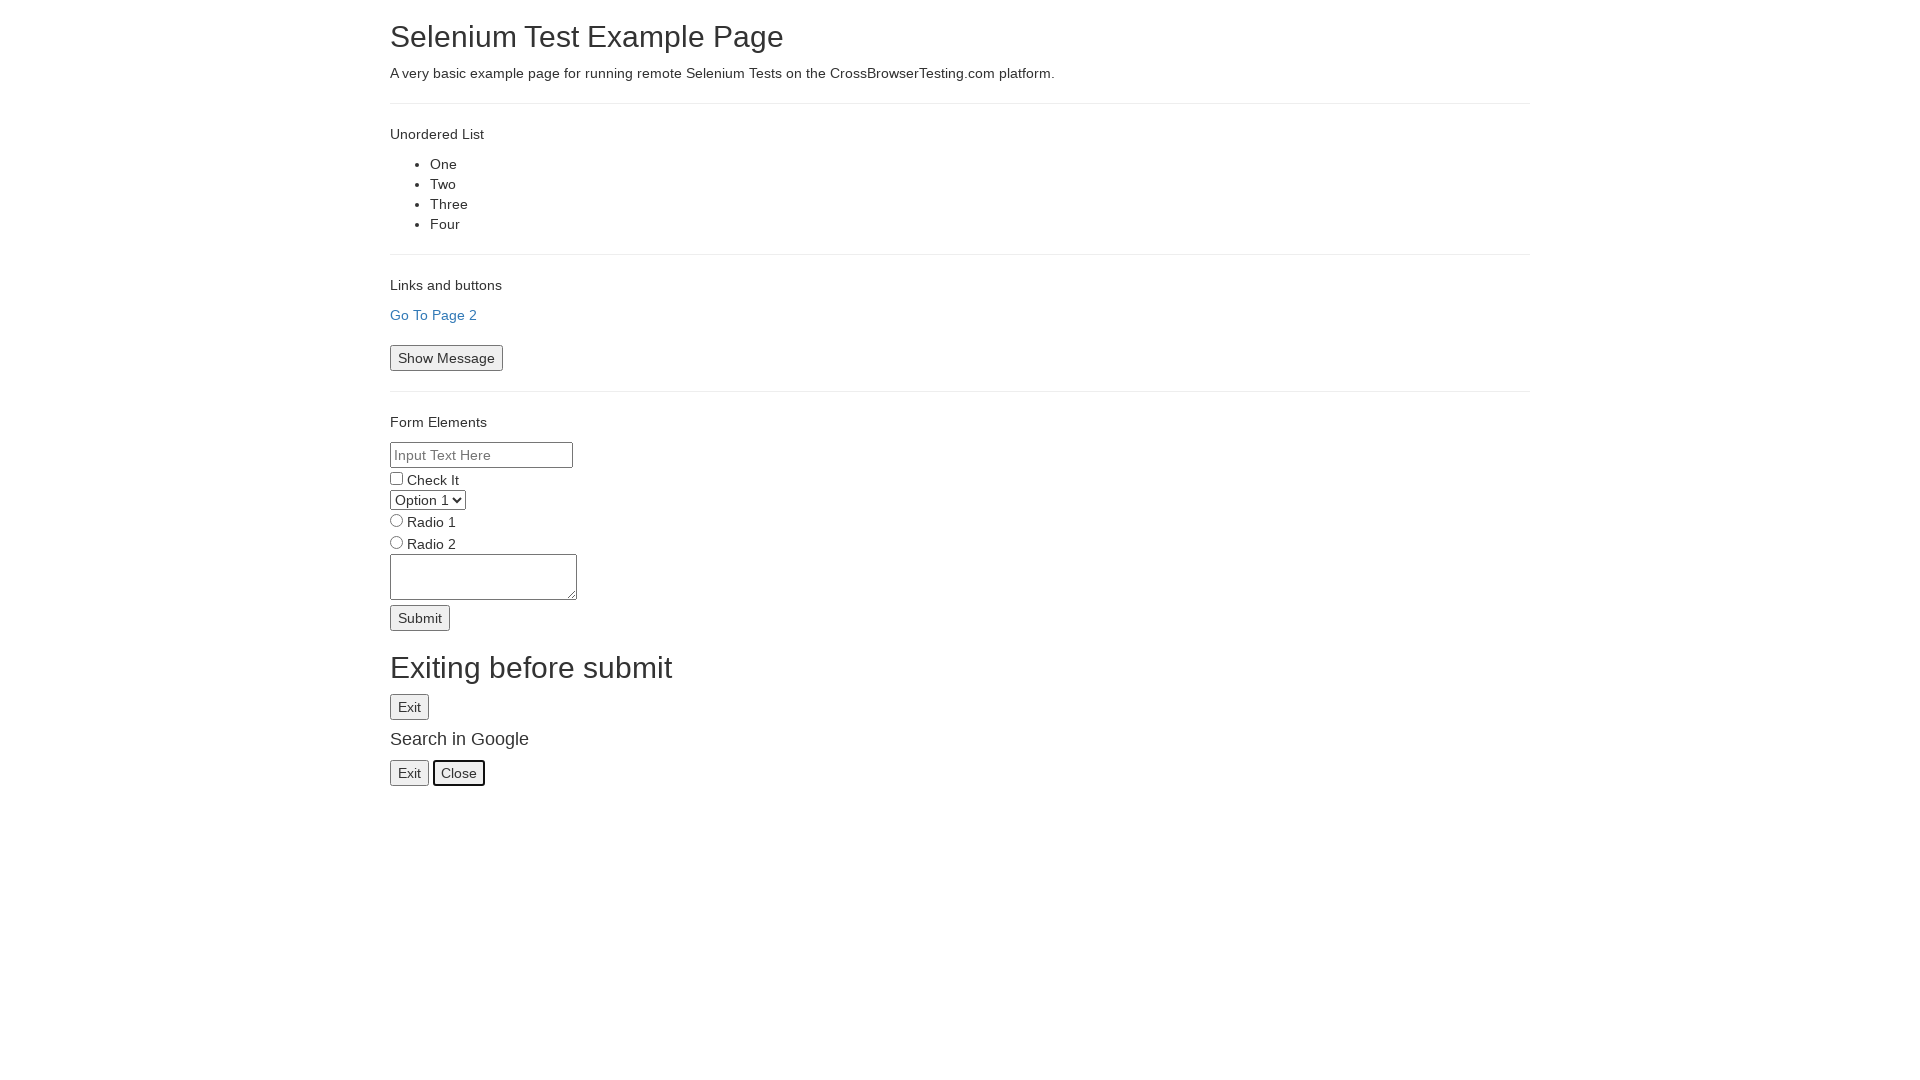